Tests an auto-suggest dropdown by typing "ind" and selecting "India" from the dropdown options

Starting URL: https://rahulshettyacademy.com/dropdownsPractise/

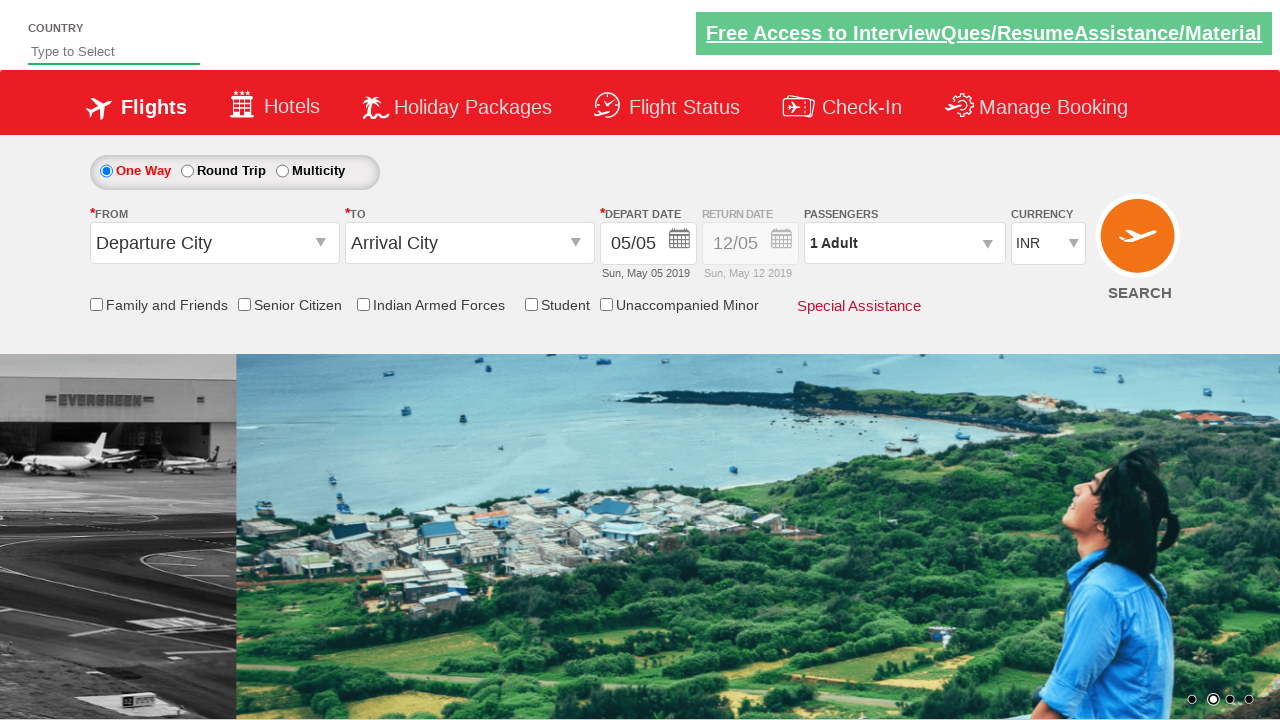

Typed 'ind' in the auto-suggest field on #autosuggest
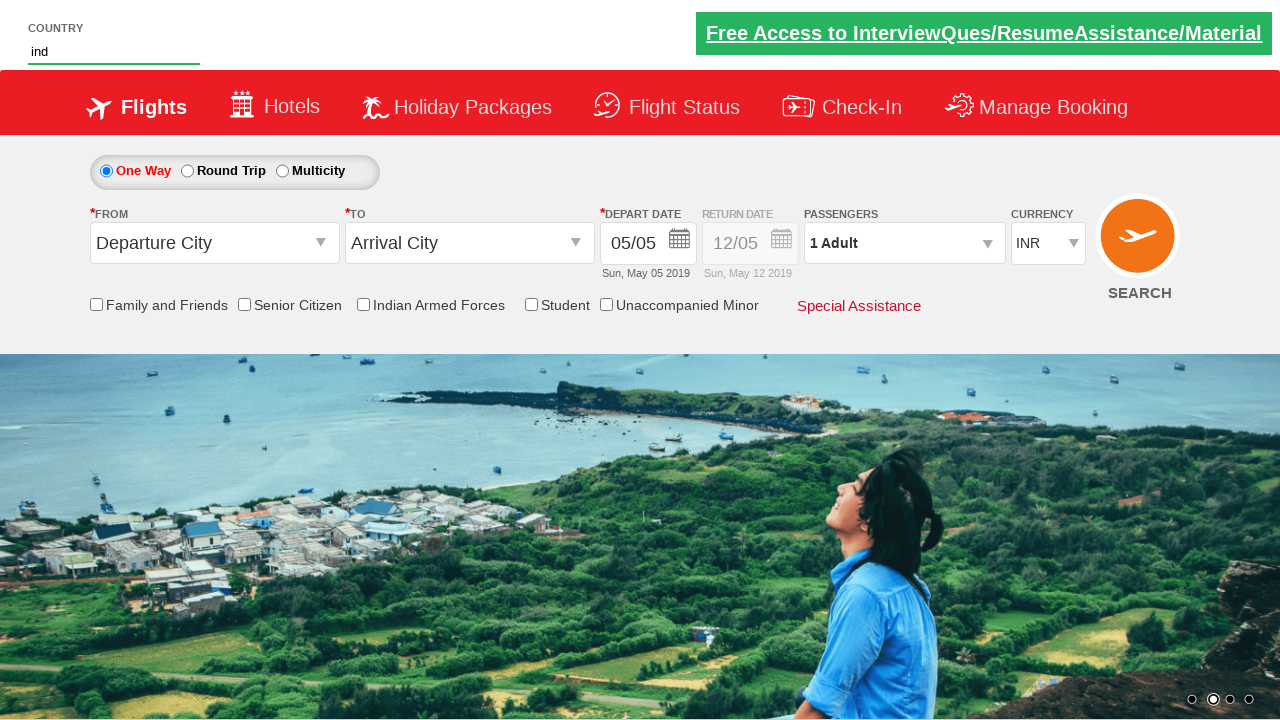

Dropdown options appeared after typing
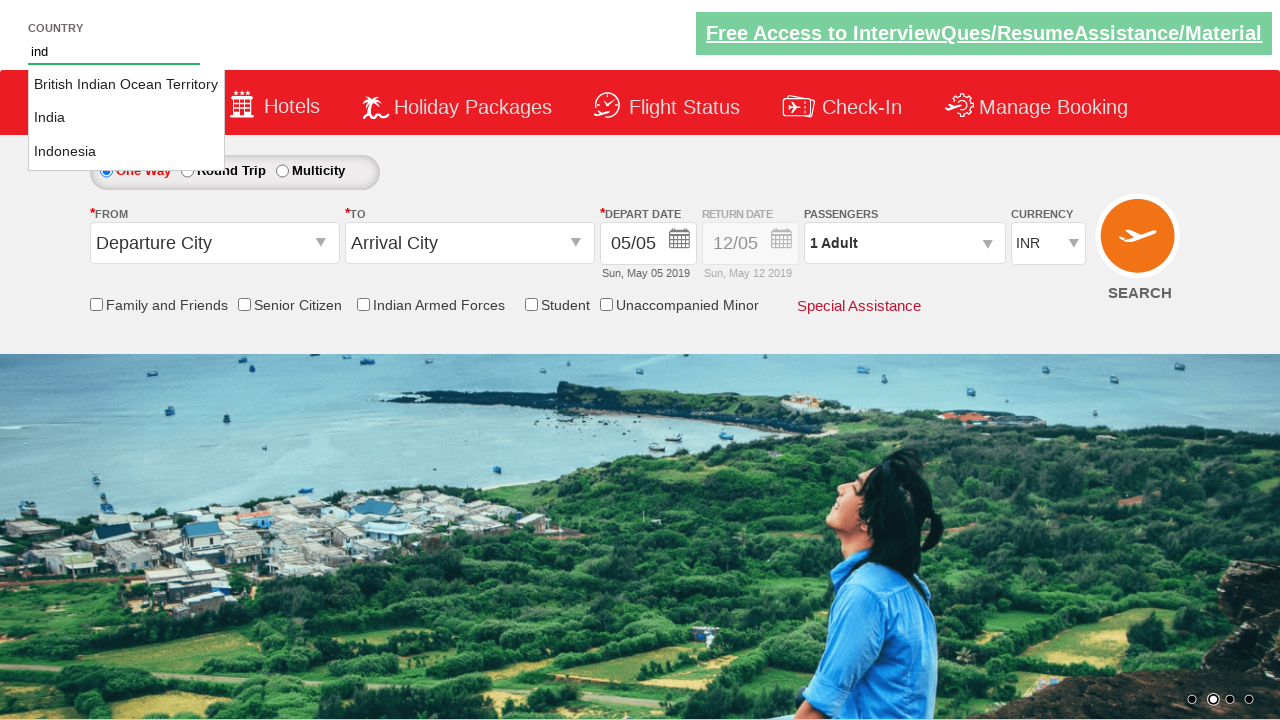

Retrieved all dropdown option elements
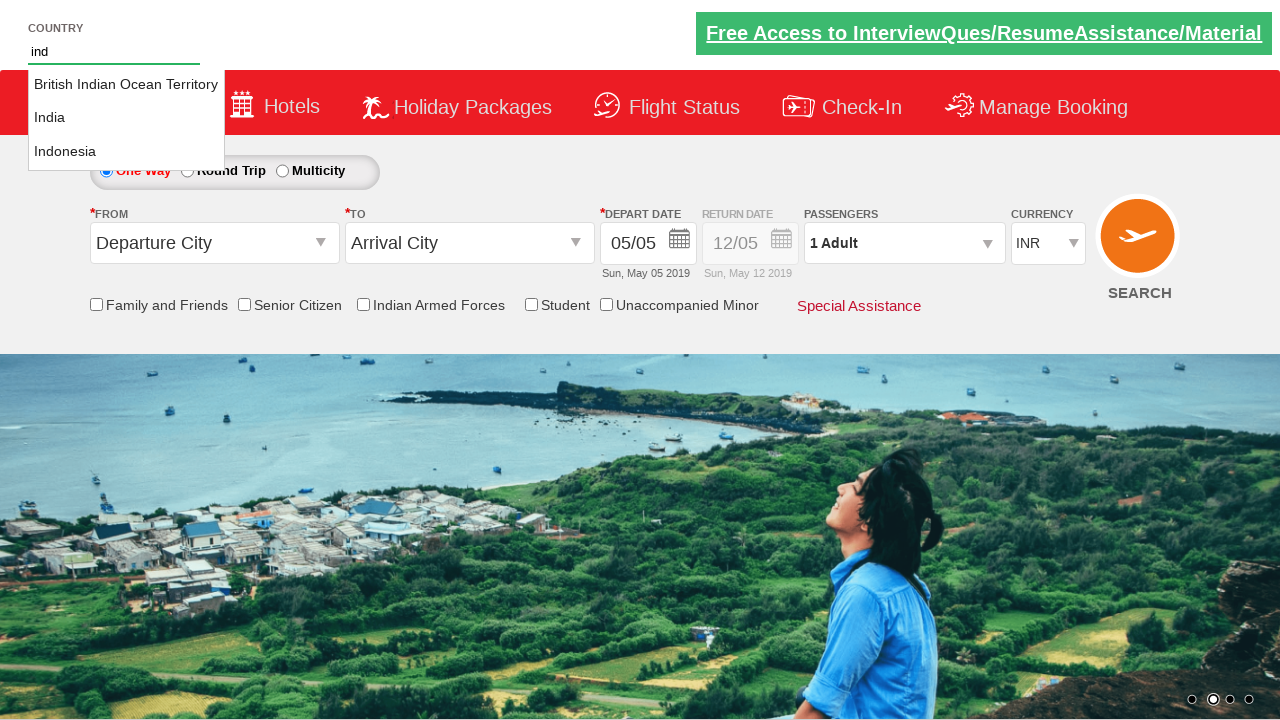

Selected 'India' from dropdown options at (126, 118) on li.ui-menu-item a >> nth=1
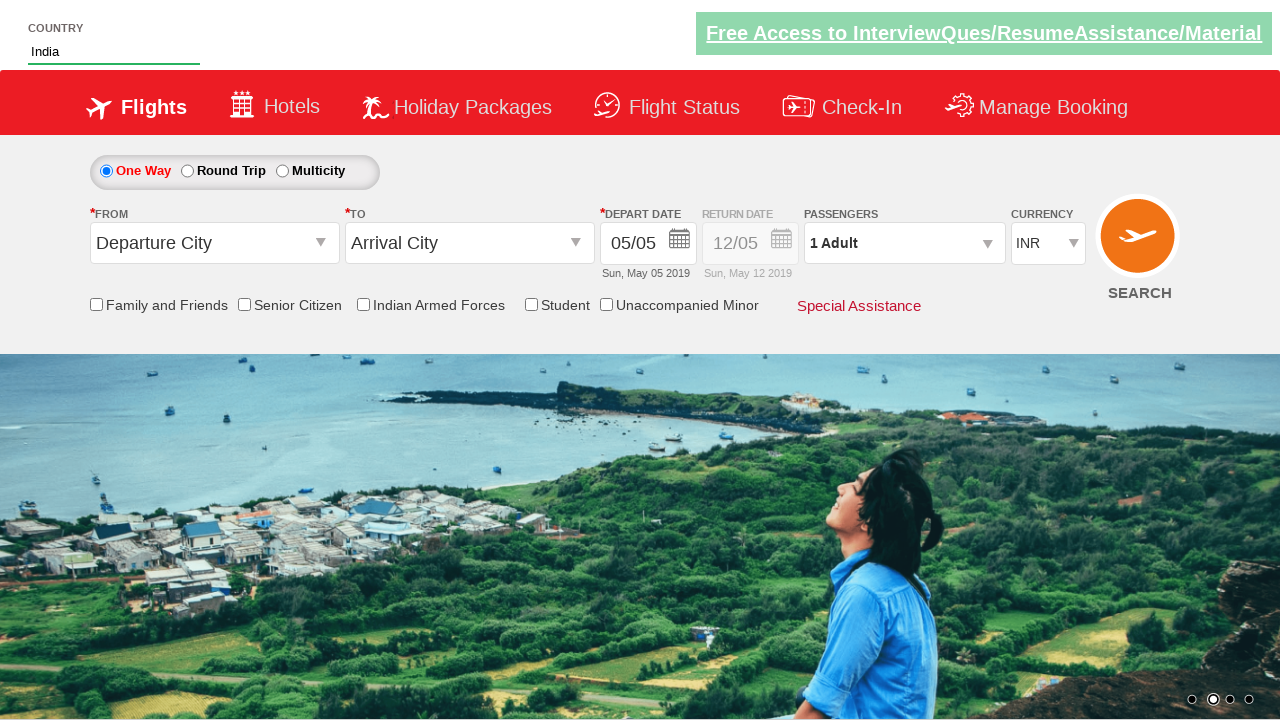

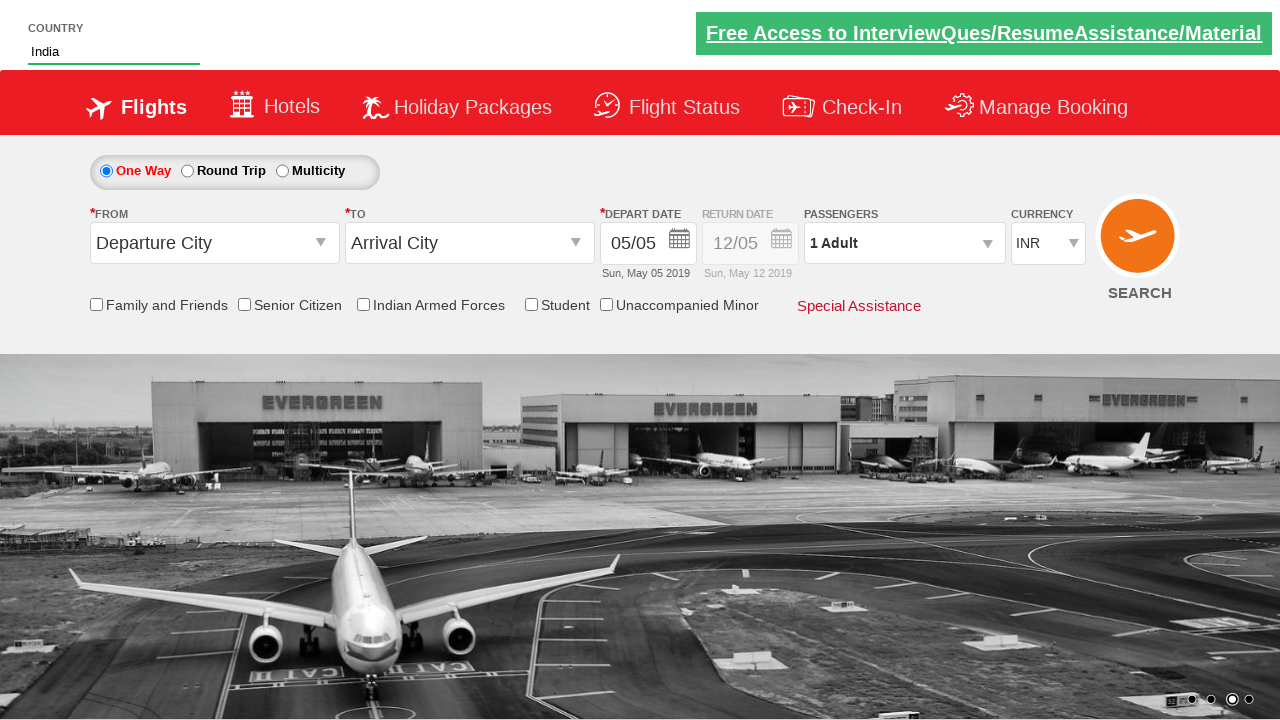